Tests complex keyboard and mouse interactions including click and hold with modifier keys

Starting URL: https://selenium.dev/selenium/web/mouse_interaction.html

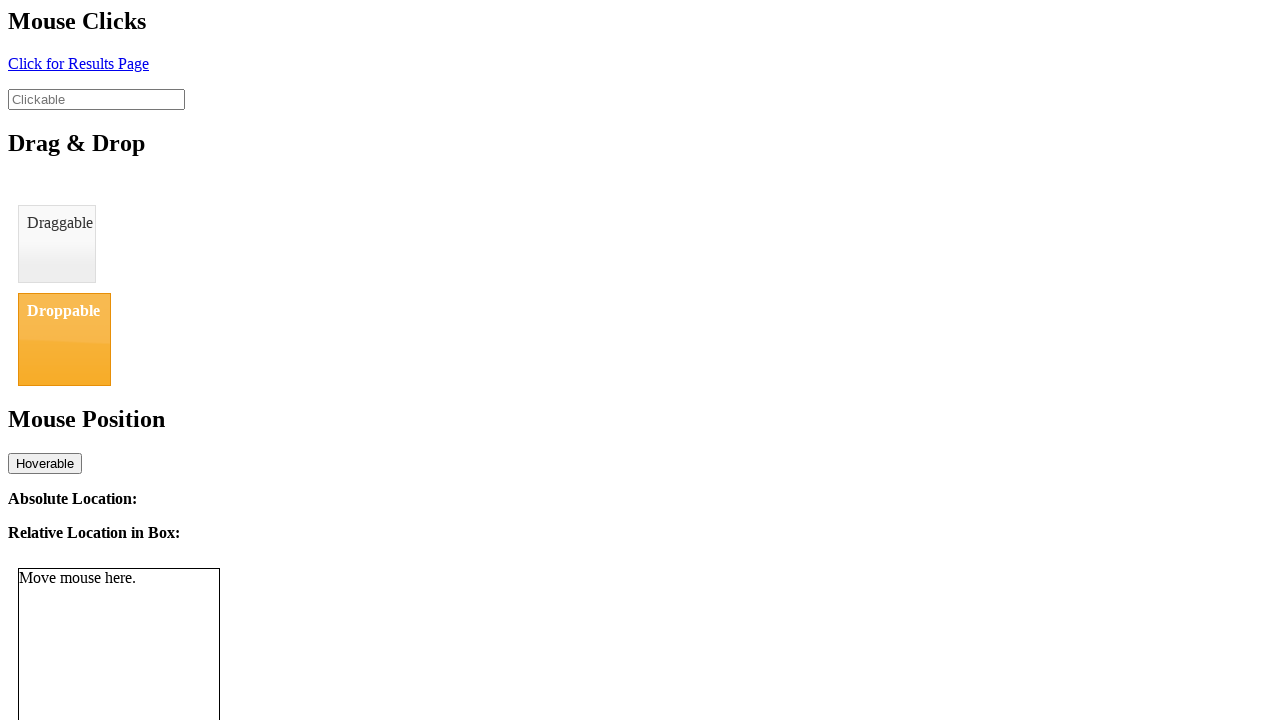

Located clickable element with ID 'clickable'
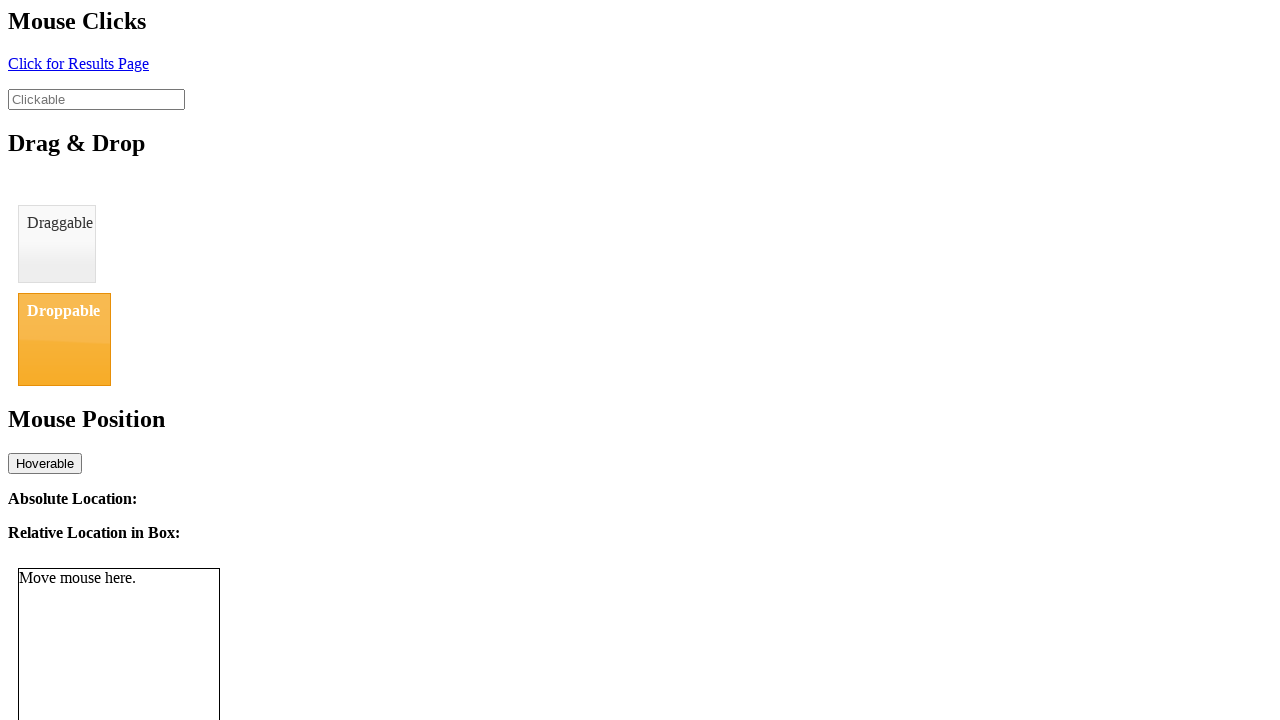

Clicked and held left mouse button on clickable element for 100ms at (96, 99) on #clickable
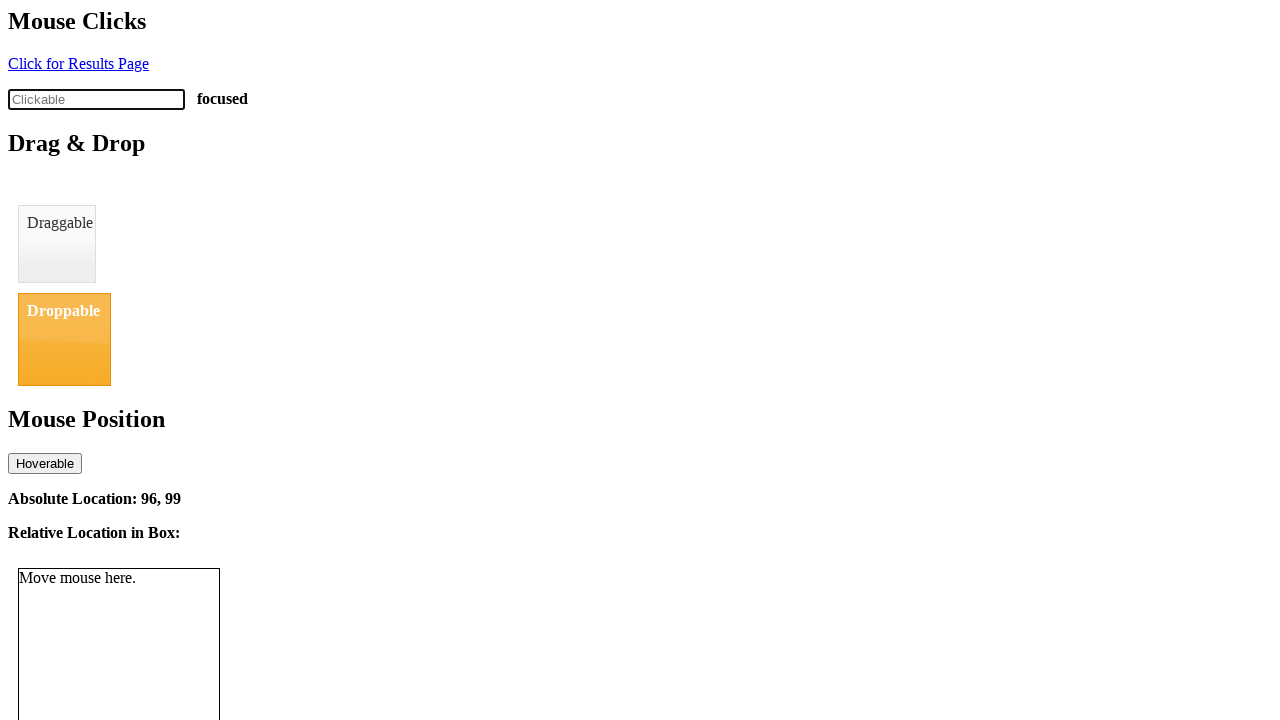

Pressed down Shift key
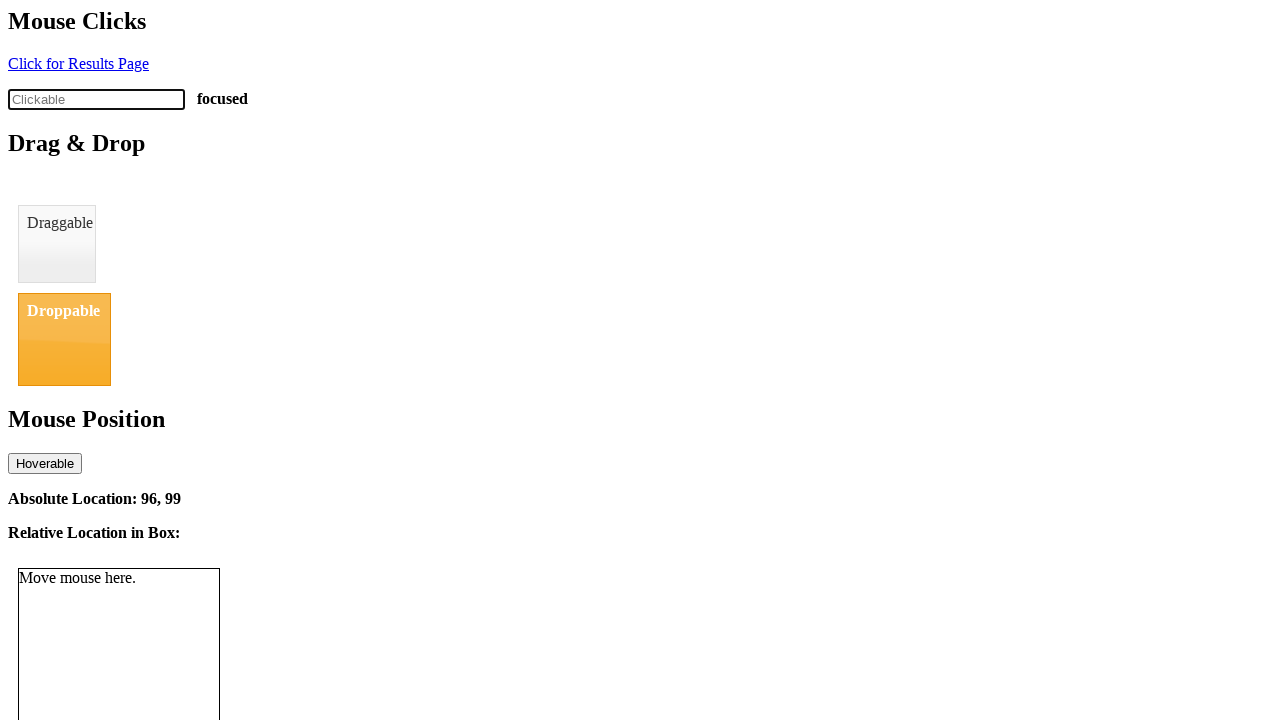

Pressed 'a' key while Shift is held down (uppercase 'A')
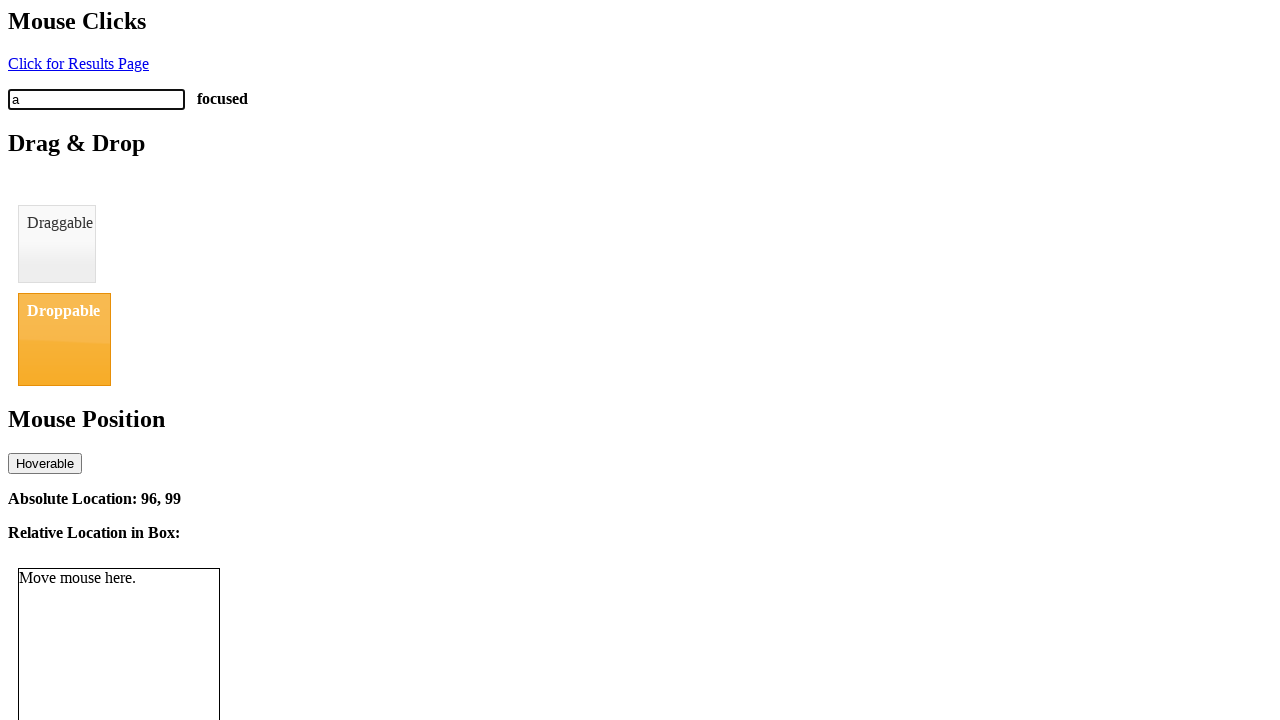

Released Shift key
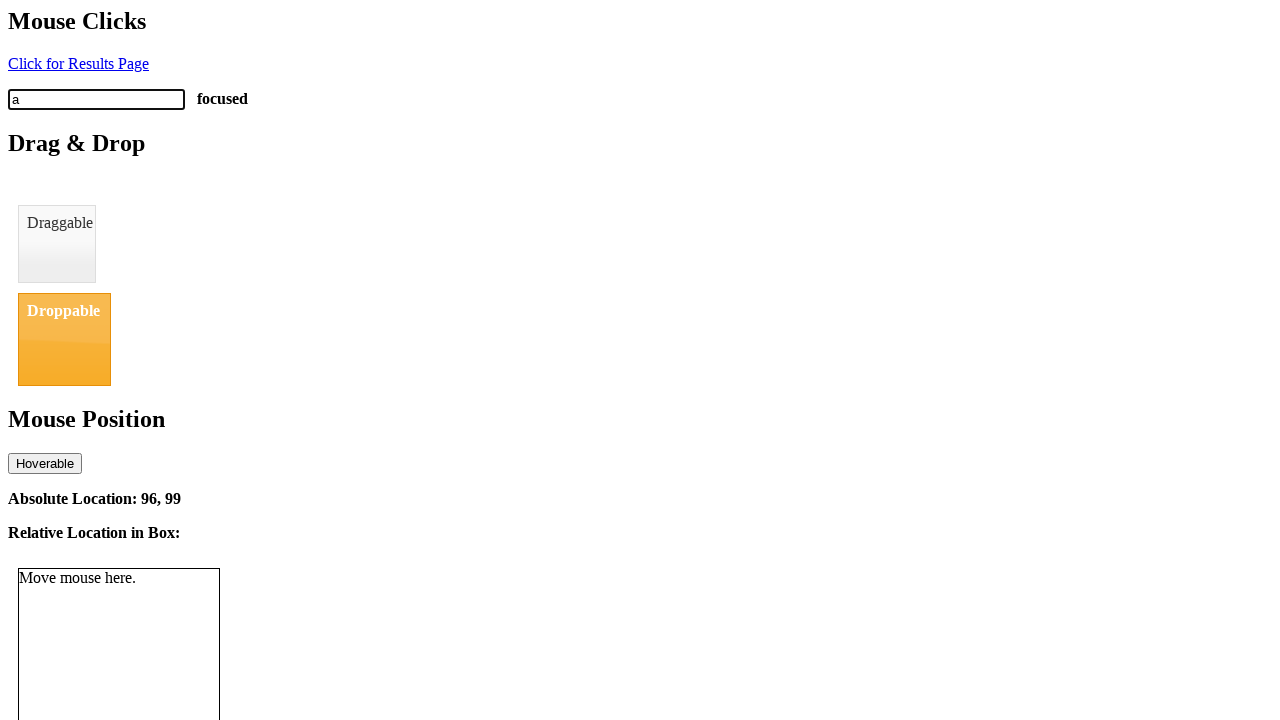

Pressed 'a' key without modifiers (lowercase 'a')
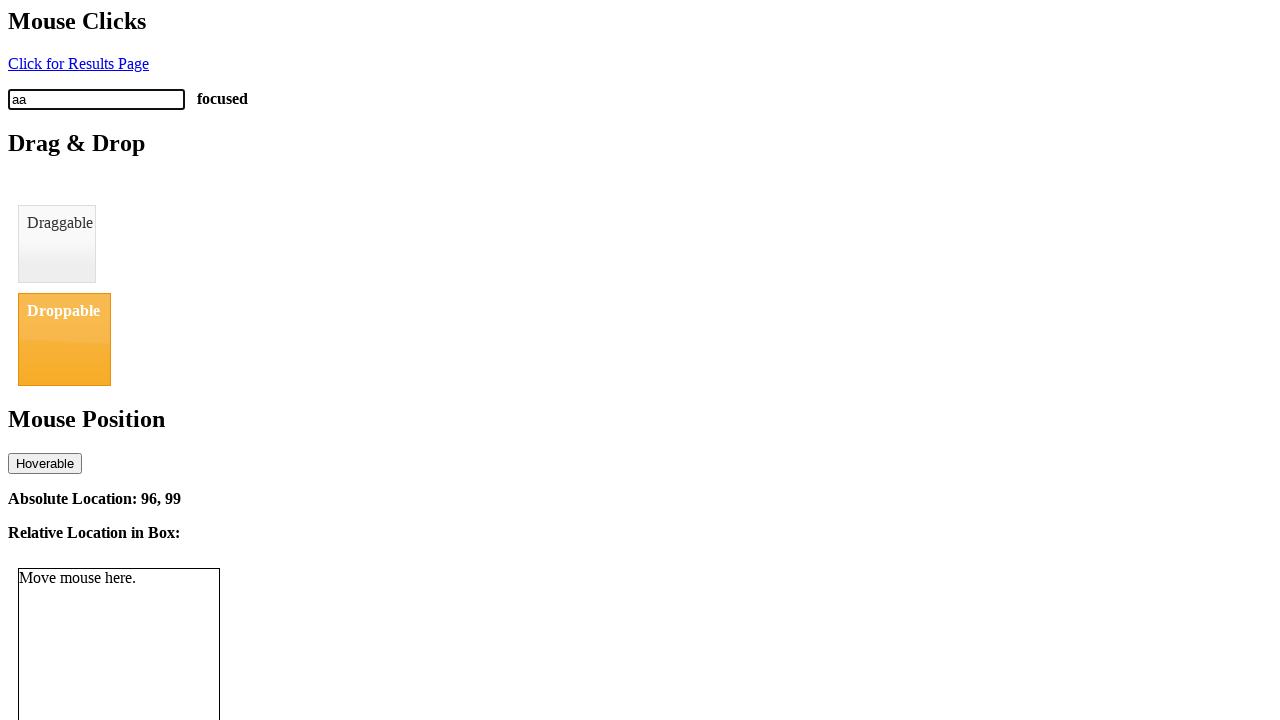

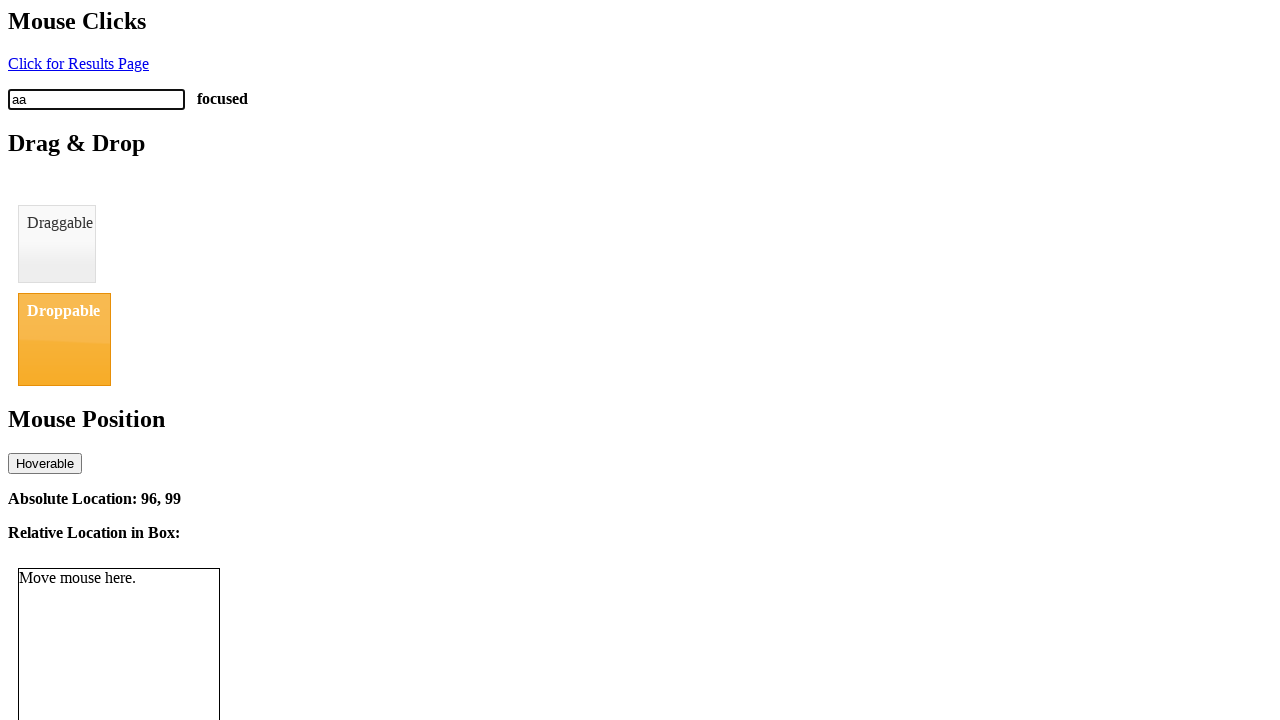